Navigates to the homepage using Chrome and verifies buttons and navigation links are present

Starting URL: http://ec2-34-216-126-115.us-west-2.compute.amazonaws.com/

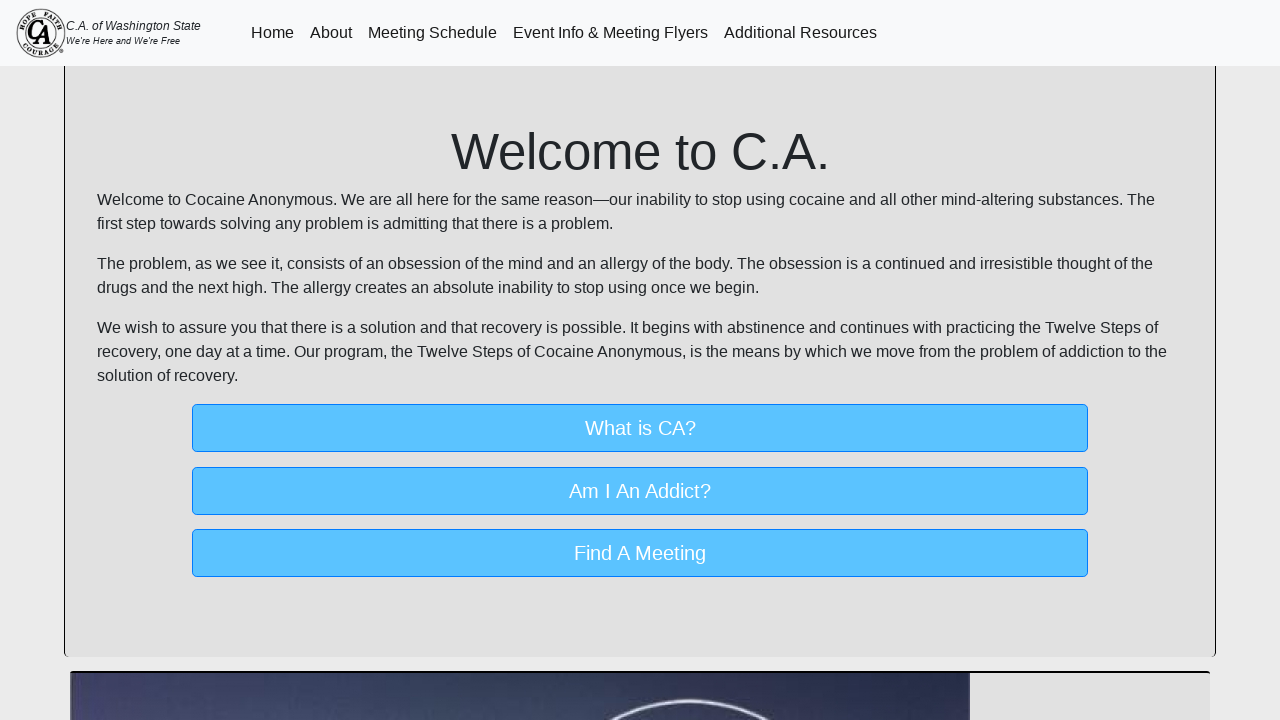

Waited for primary buttons to load
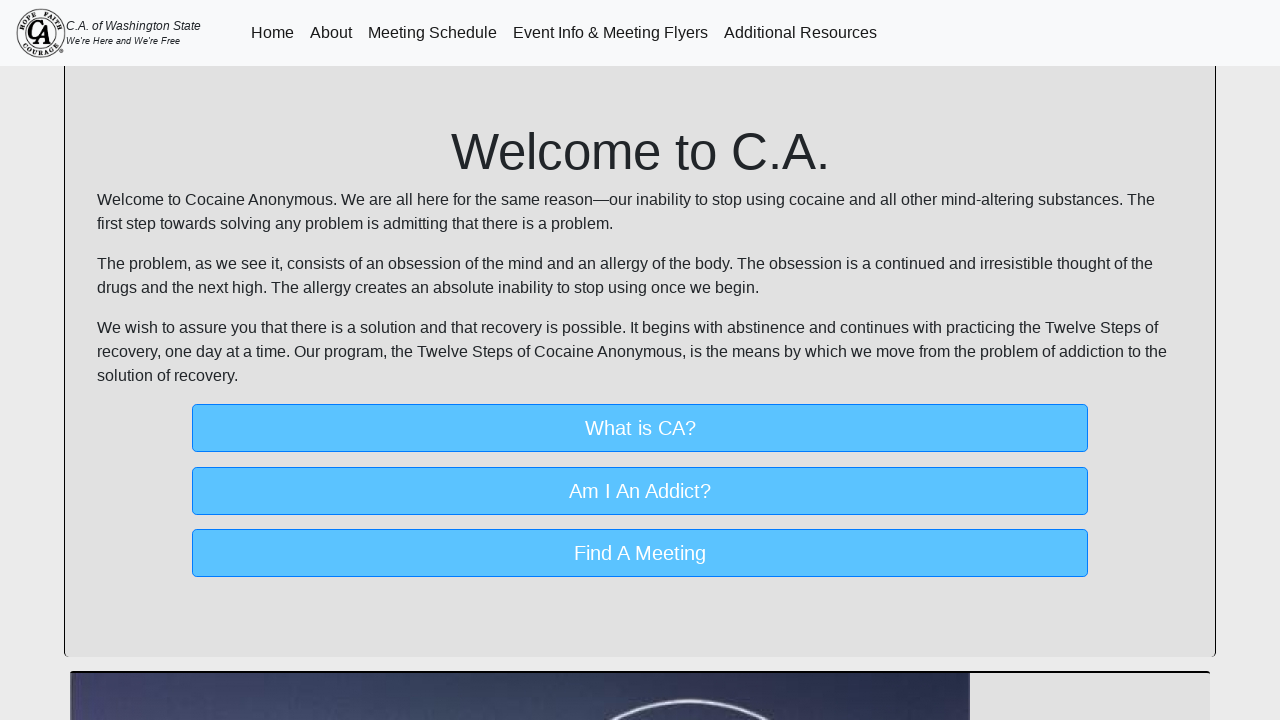

Waited for navigation links to load
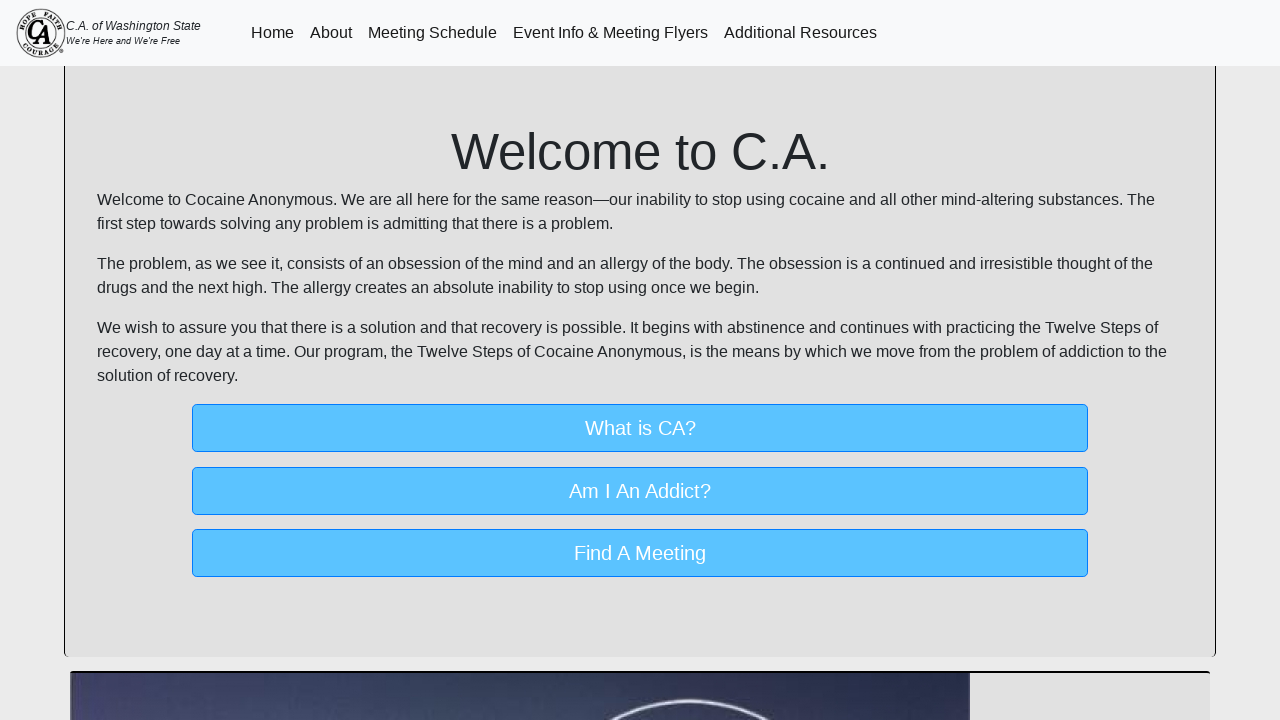

Retrieved all primary buttons from the page
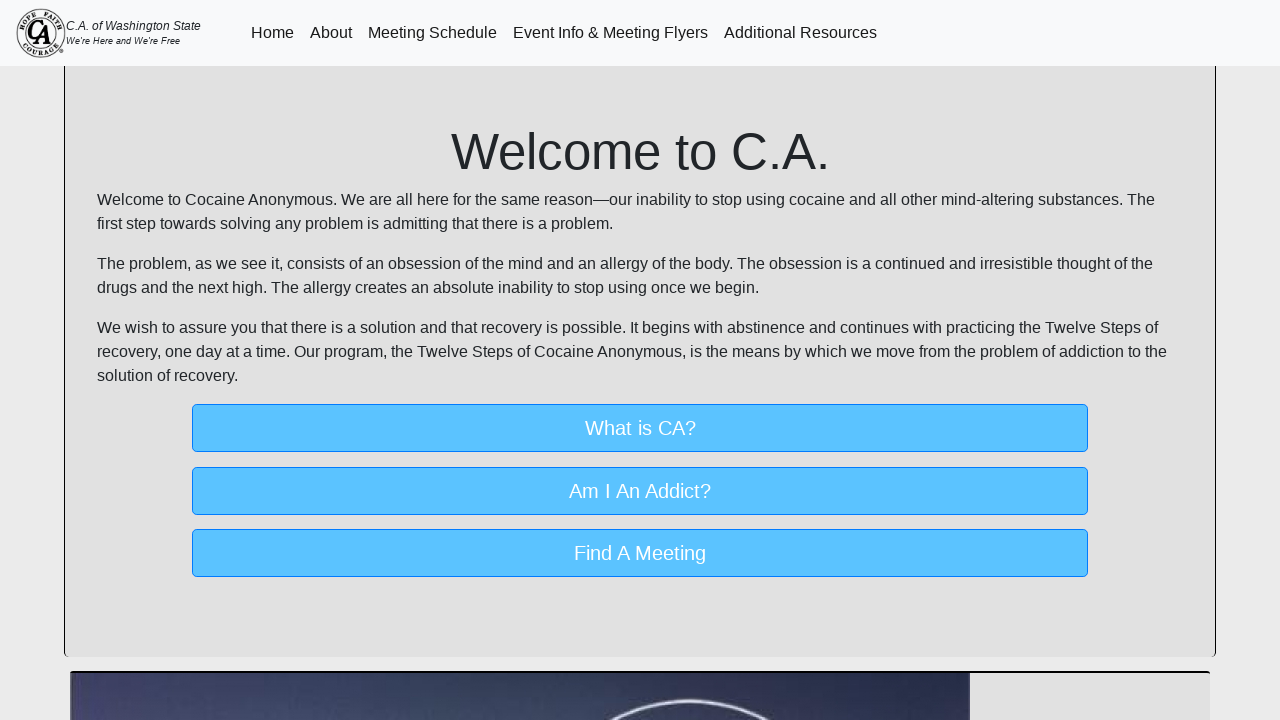

Retrieved all navigation links from the page
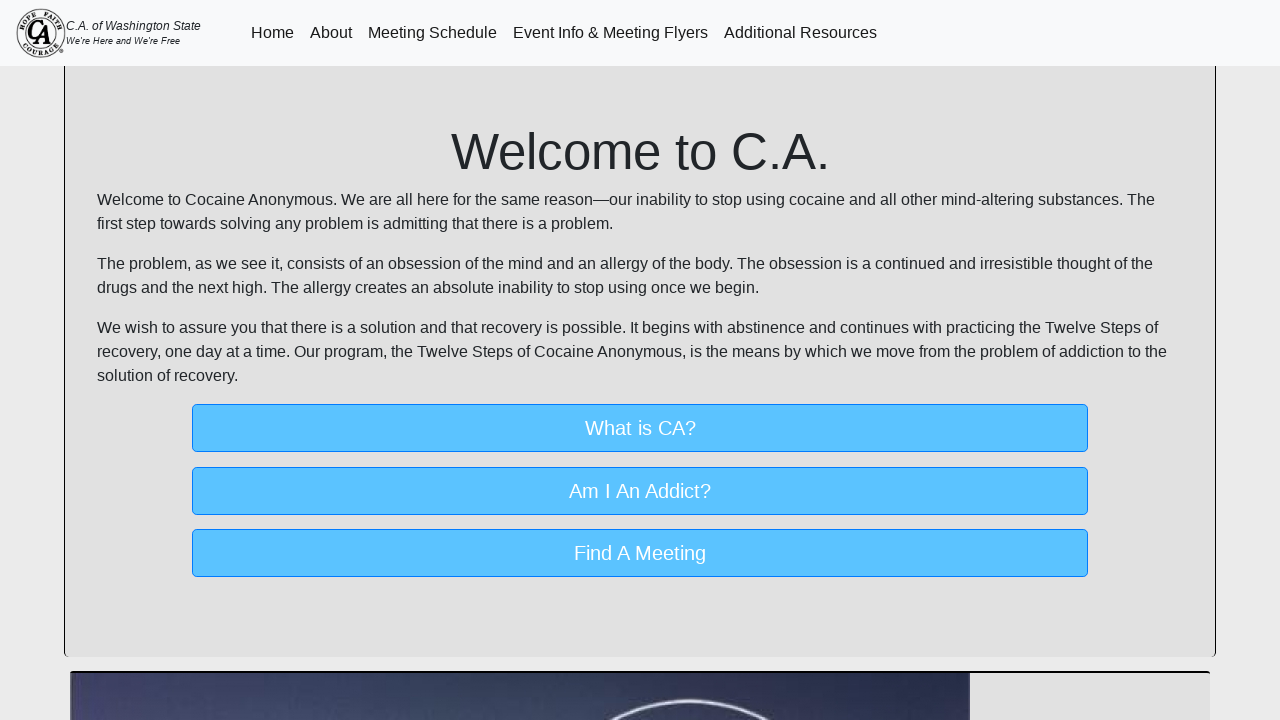

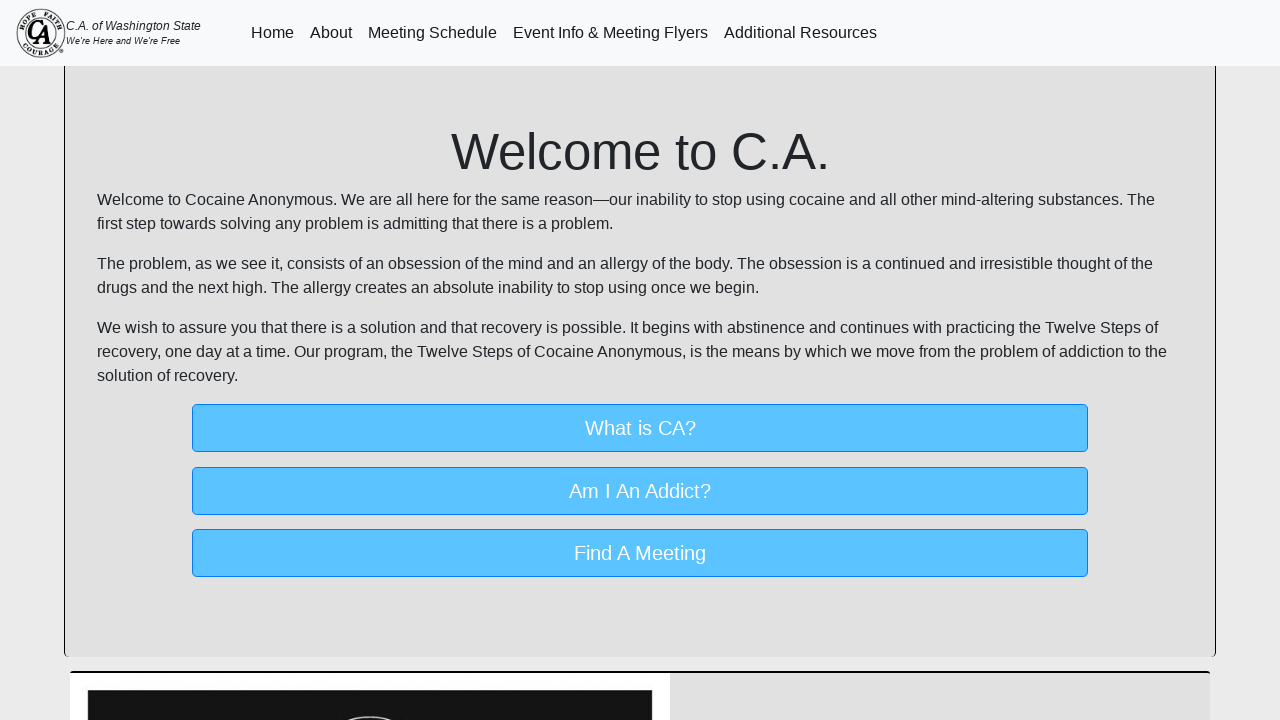